Tests boundary validation on the carbohydrate calculator by entering an age outside the valid range (18-80) and verifying that an appropriate error message is displayed.

Starting URL: https://www.calculator.net/carbohydrate-calculator.html

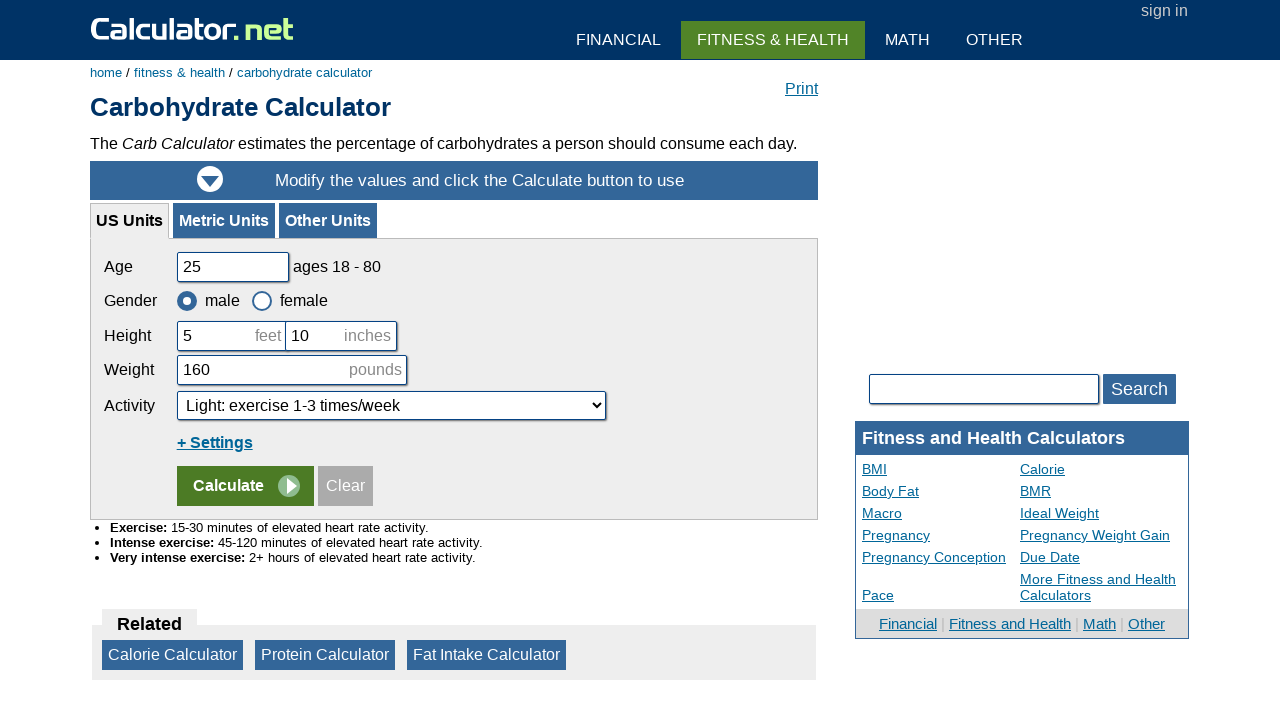

Cleared the age field on #cage
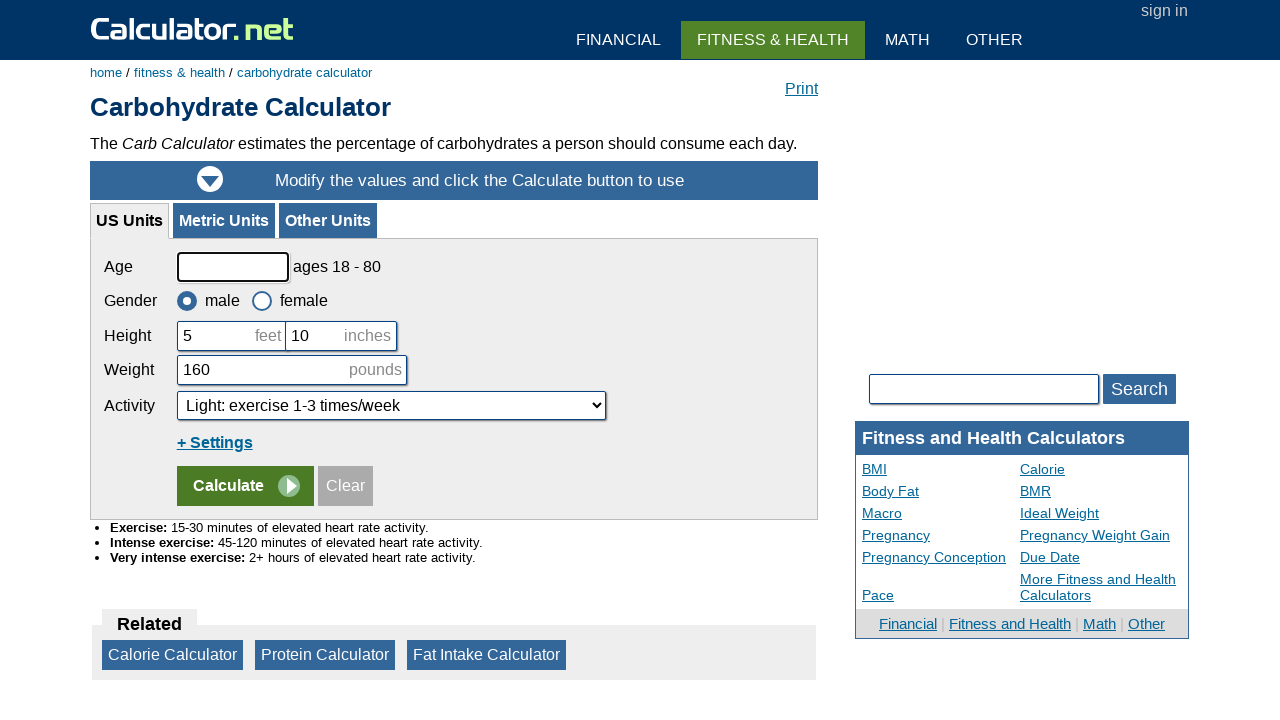

Entered invalid age value 85 (outside valid range 18-80) on #cage
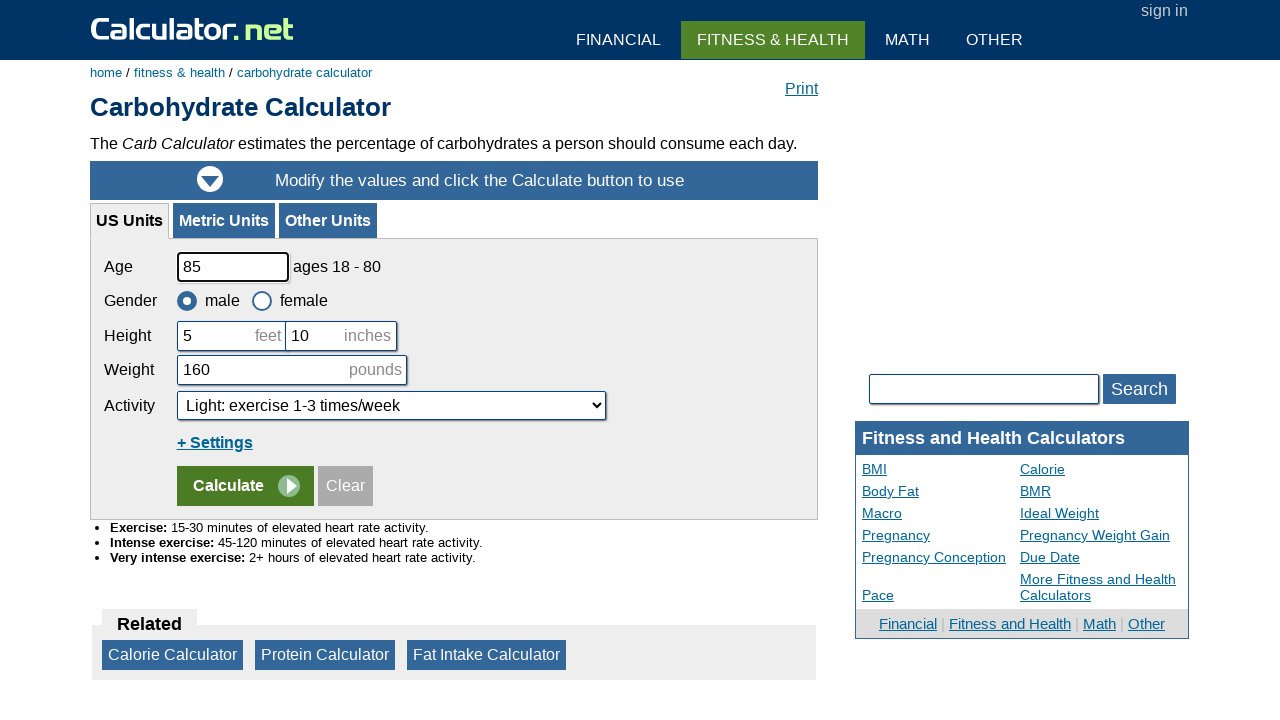

Clicked the Calculate button at (245, 486) on input[value='Calculate']
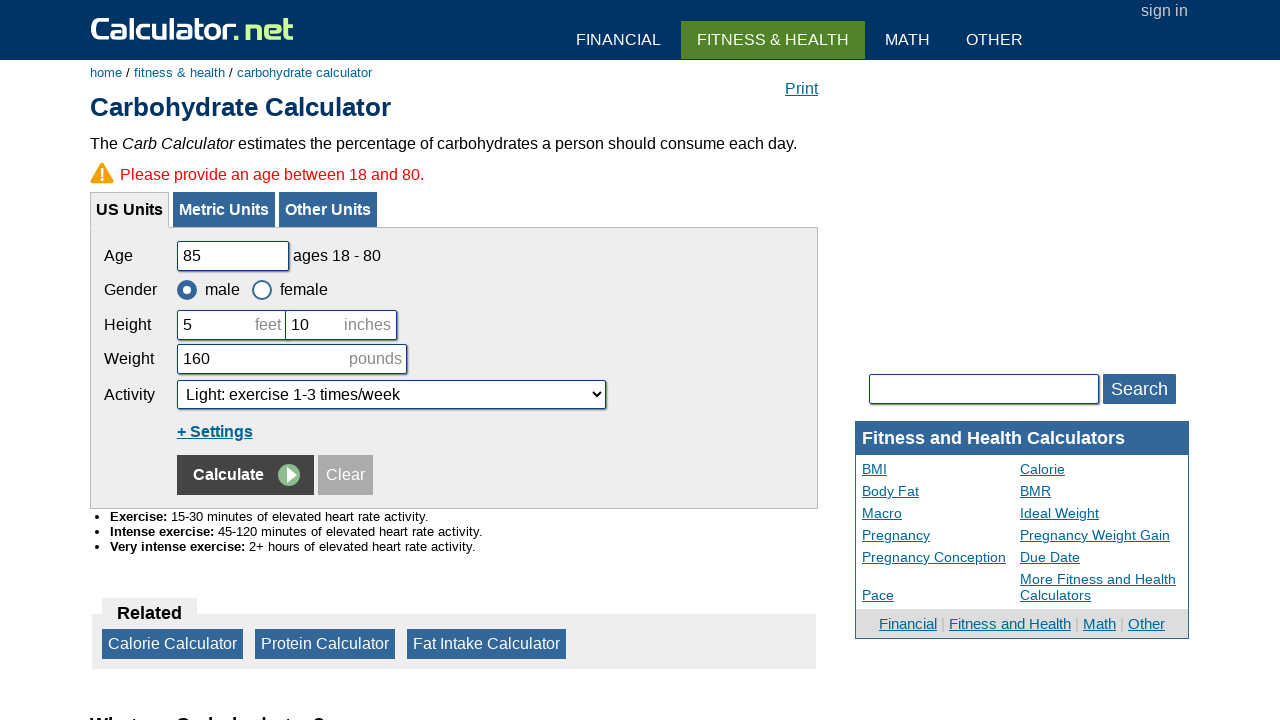

Error message 'Please provide an age between 18 and 80.' appeared on the page
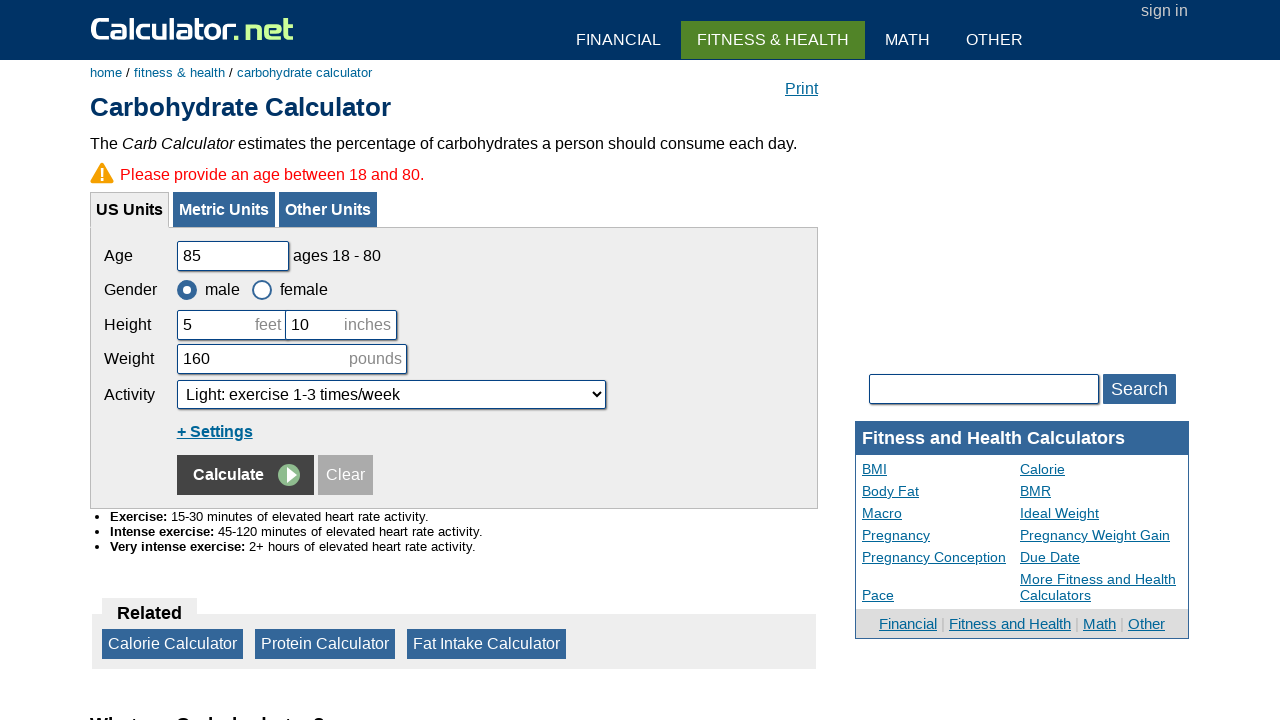

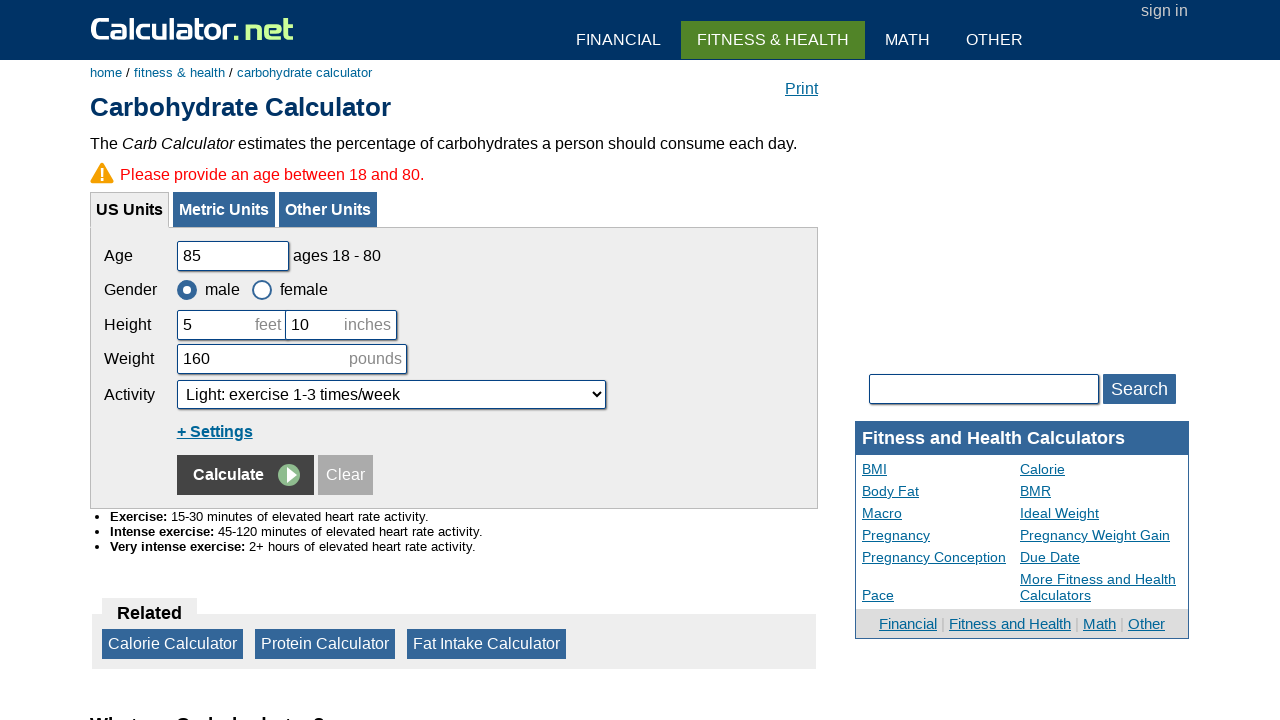